Tests drag and drop functionality on the jQuery UI droppable demo page by dragging a source element and dropping it onto a target element within an iframe.

Starting URL: https://jqueryui.com/droppable/

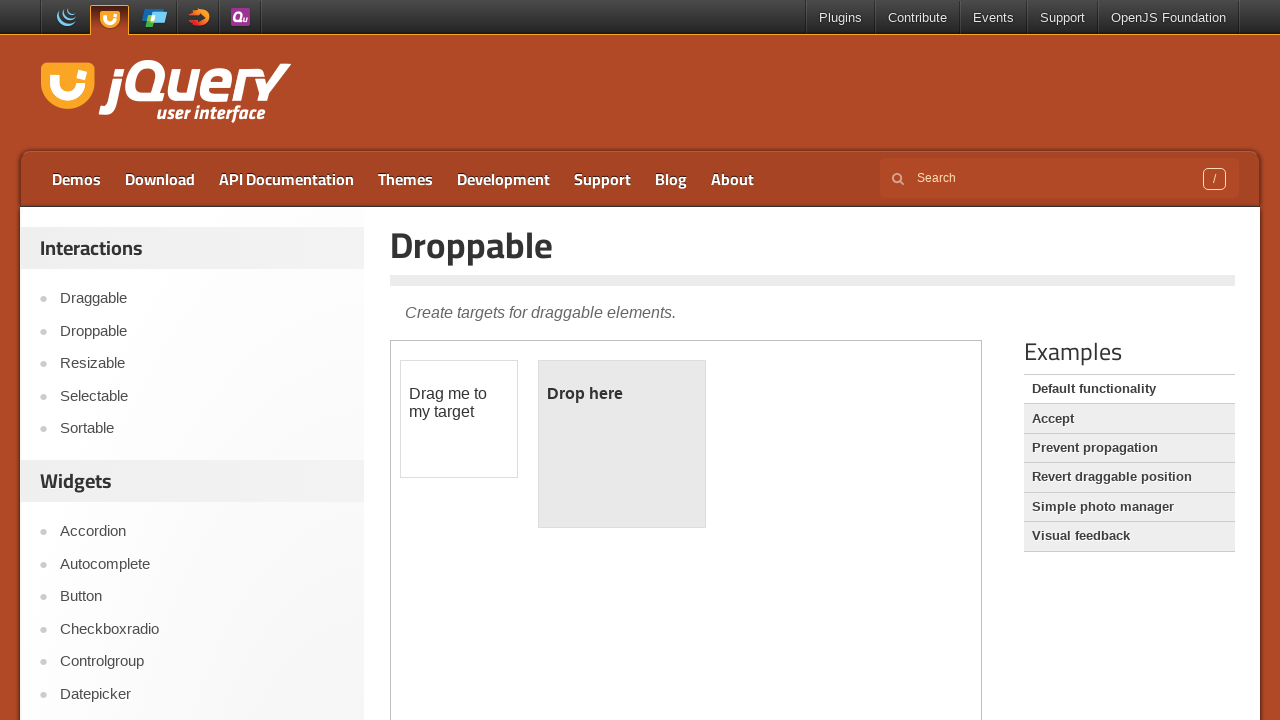

Located the first iframe on the jQuery UI droppable demo page
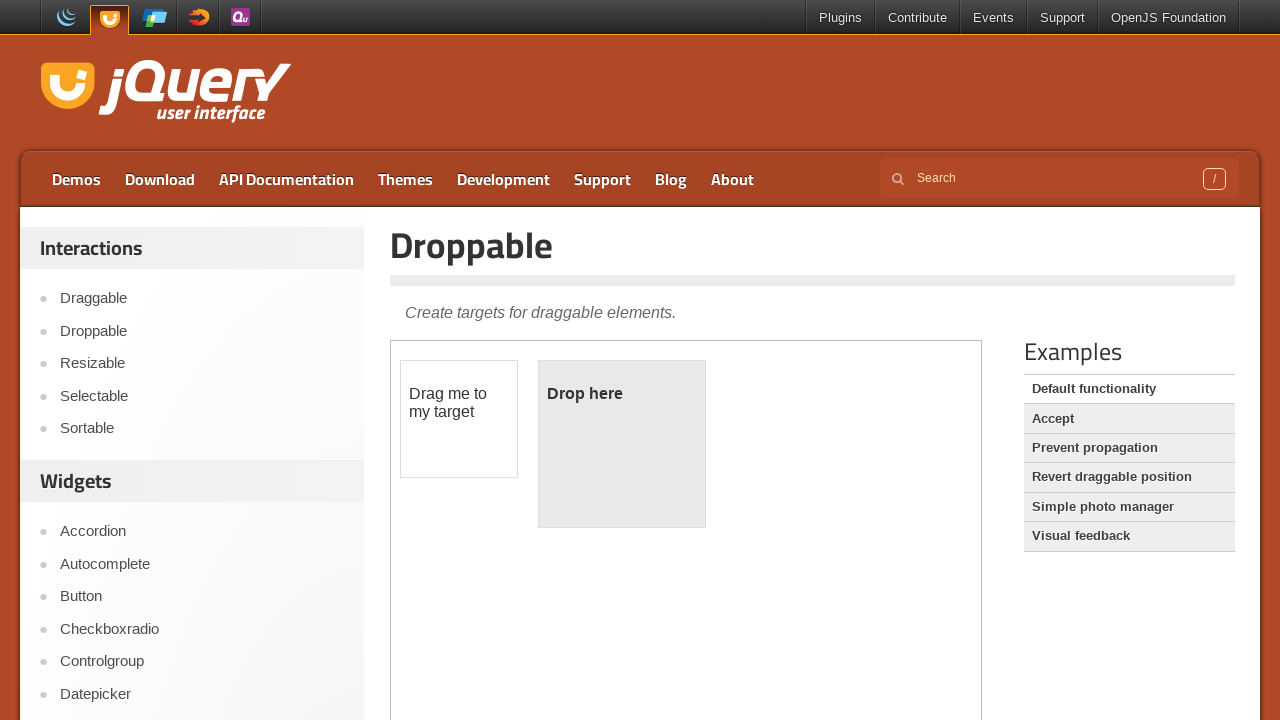

Located the draggable source element within the iframe
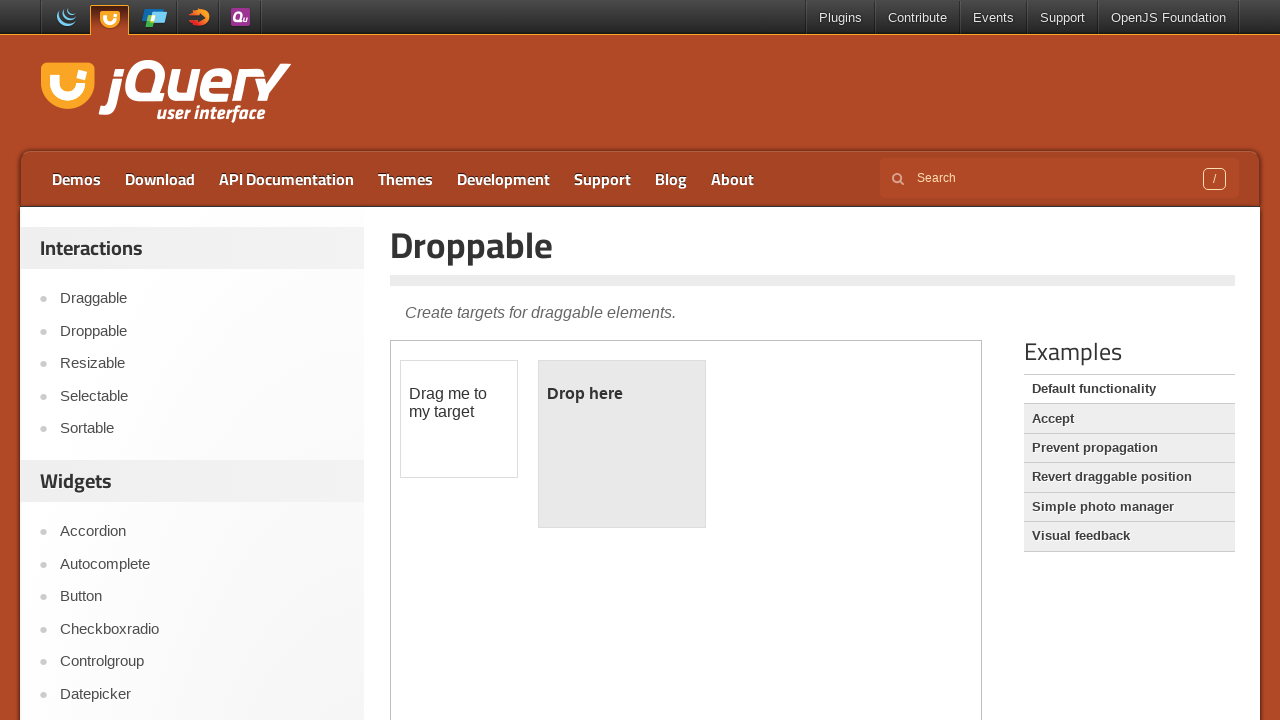

Located the droppable target element within the iframe
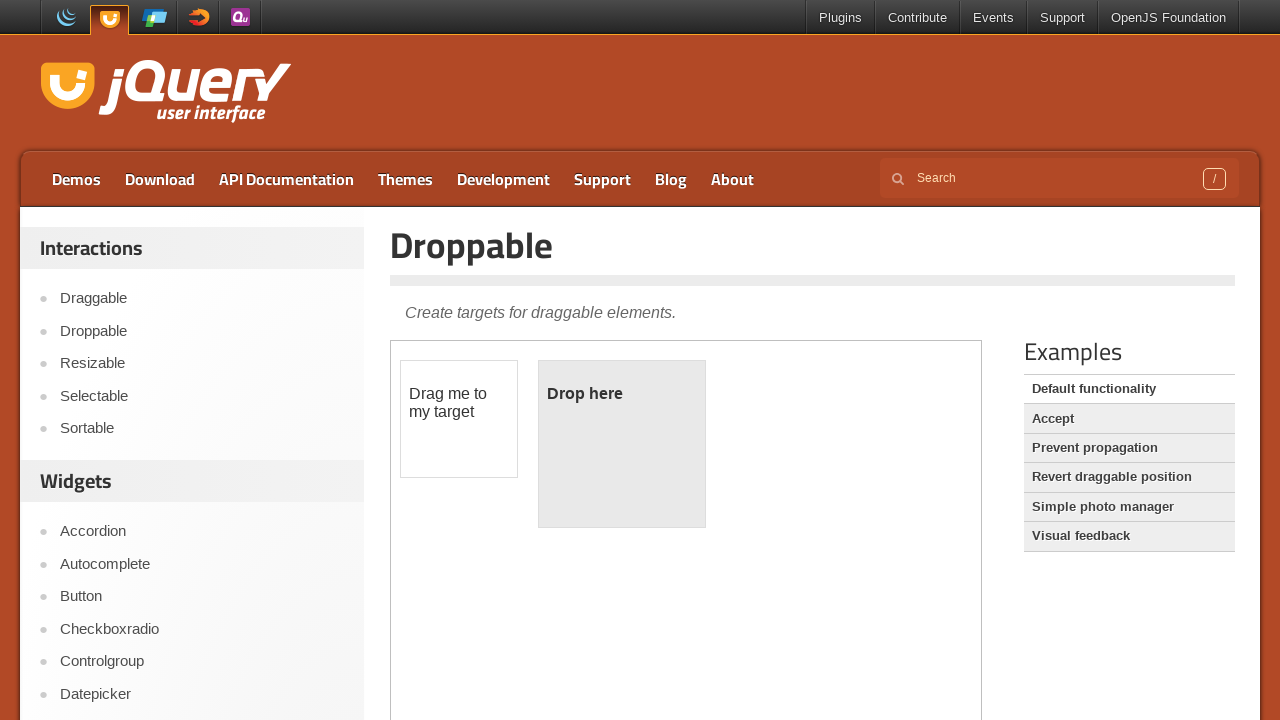

Dragged the source element and dropped it onto the target element at (622, 444)
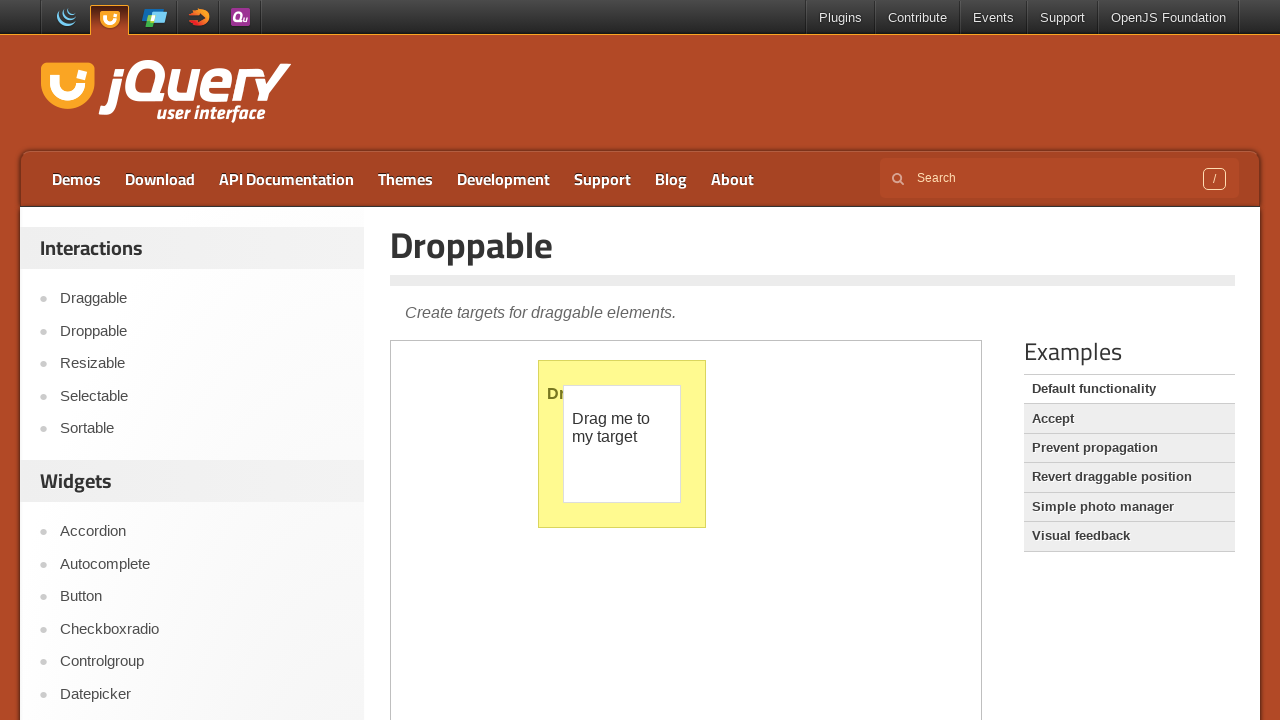

Verified the drop was successful - droppable element now displays 'Dropped!' text
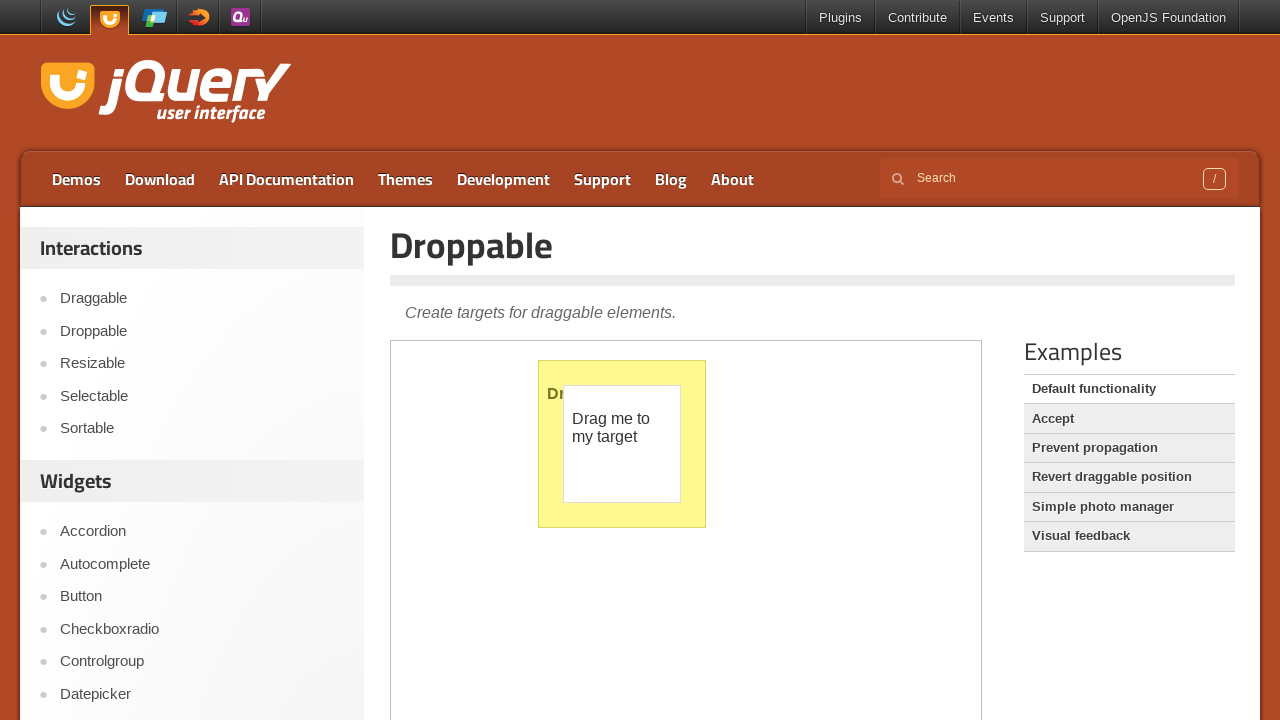

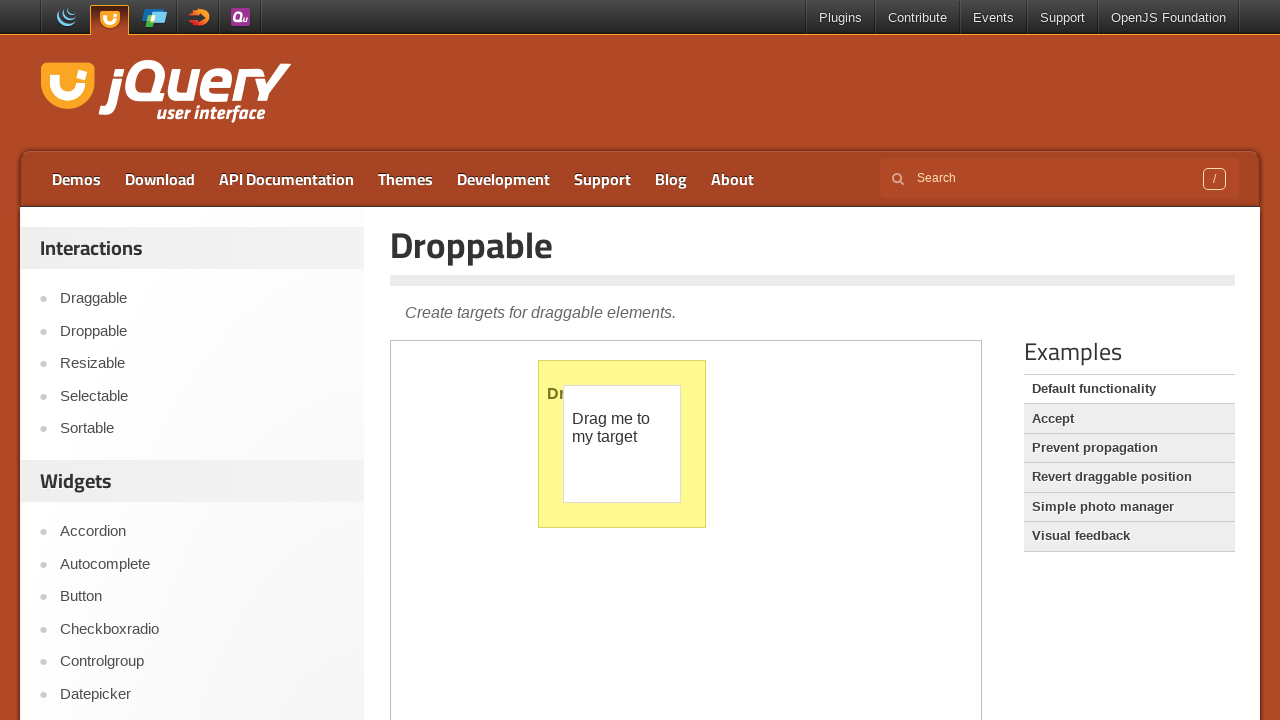